Tests confirm alert handling by triggering a confirmation dialog and accepting it

Starting URL: https://demoqa.com/alerts

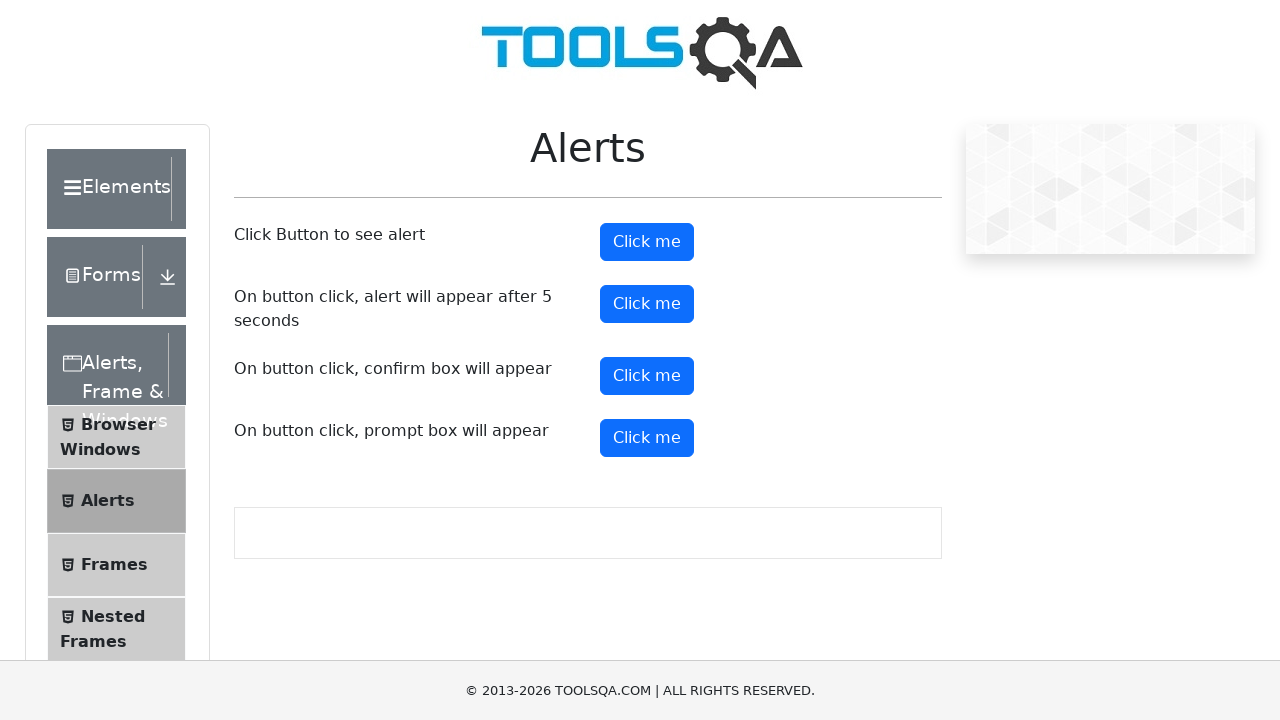

Clicked confirm button to trigger confirmation dialog at (647, 376) on #confirmButton
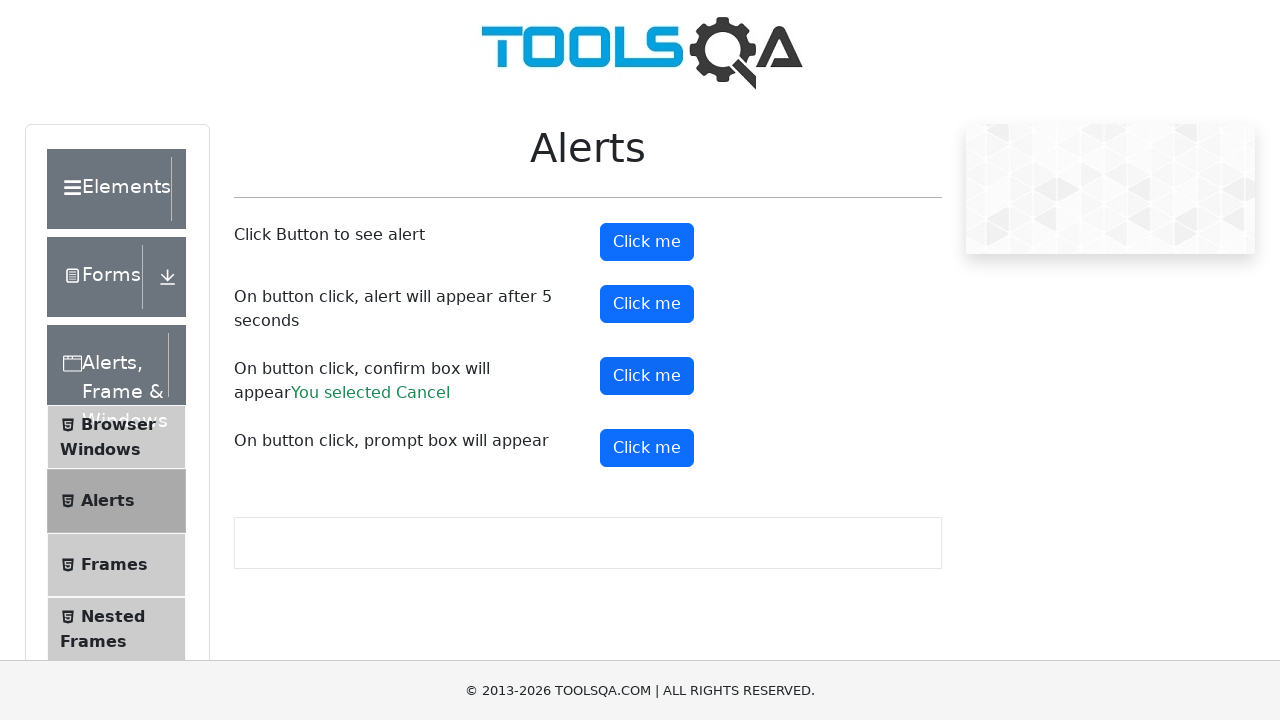

Set up dialog handler to accept confirmation alert
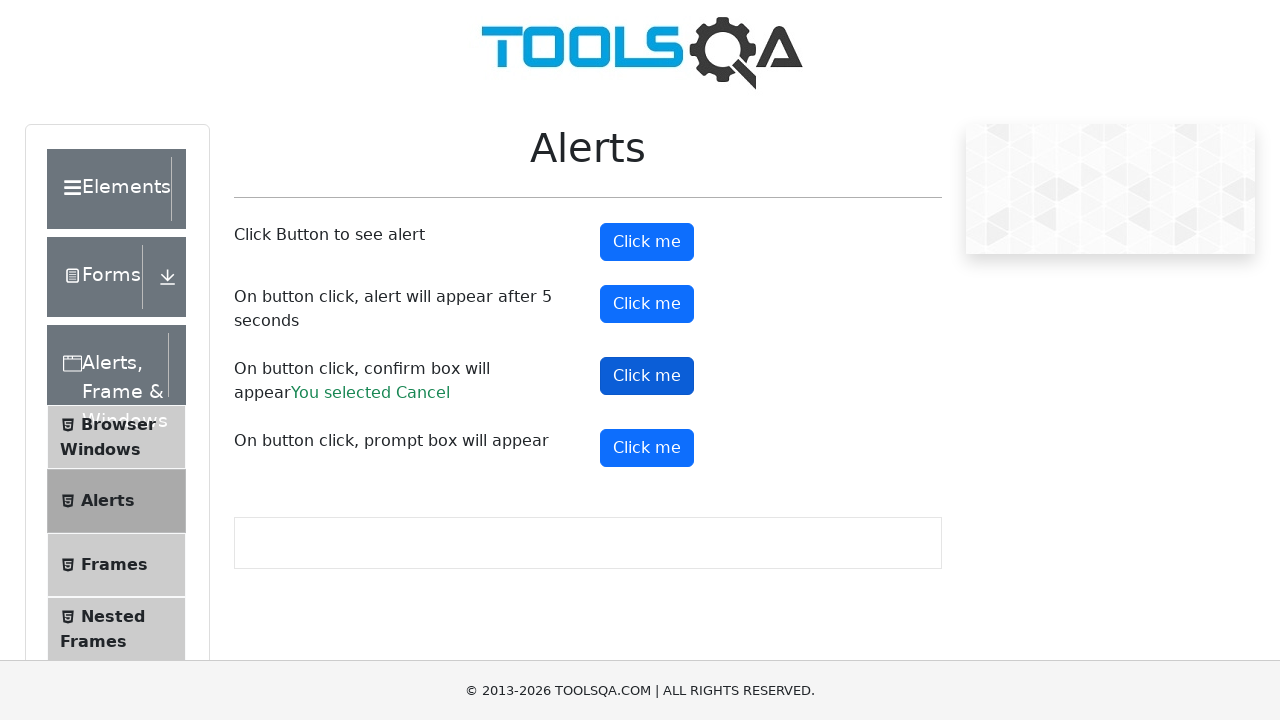

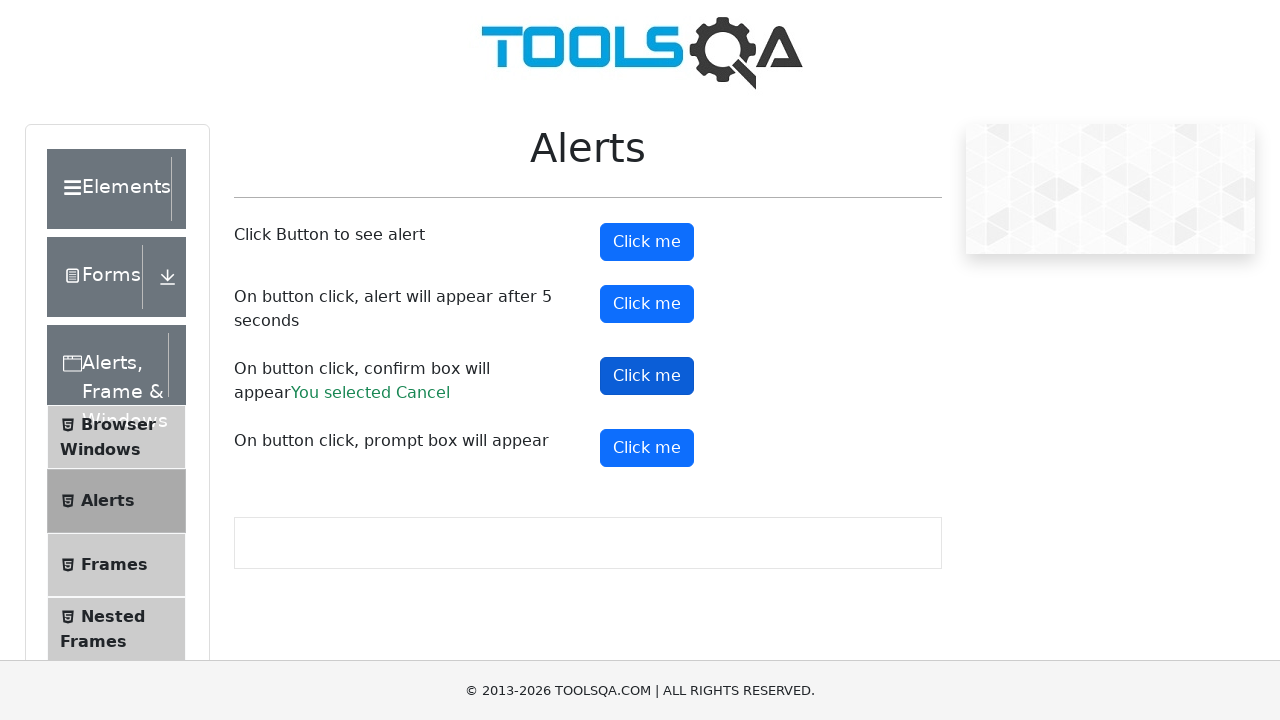